Tests drag and drop functionality by dragging an element to a target using the dragAndDrop method

Starting URL: https://jqueryui.com/droppable

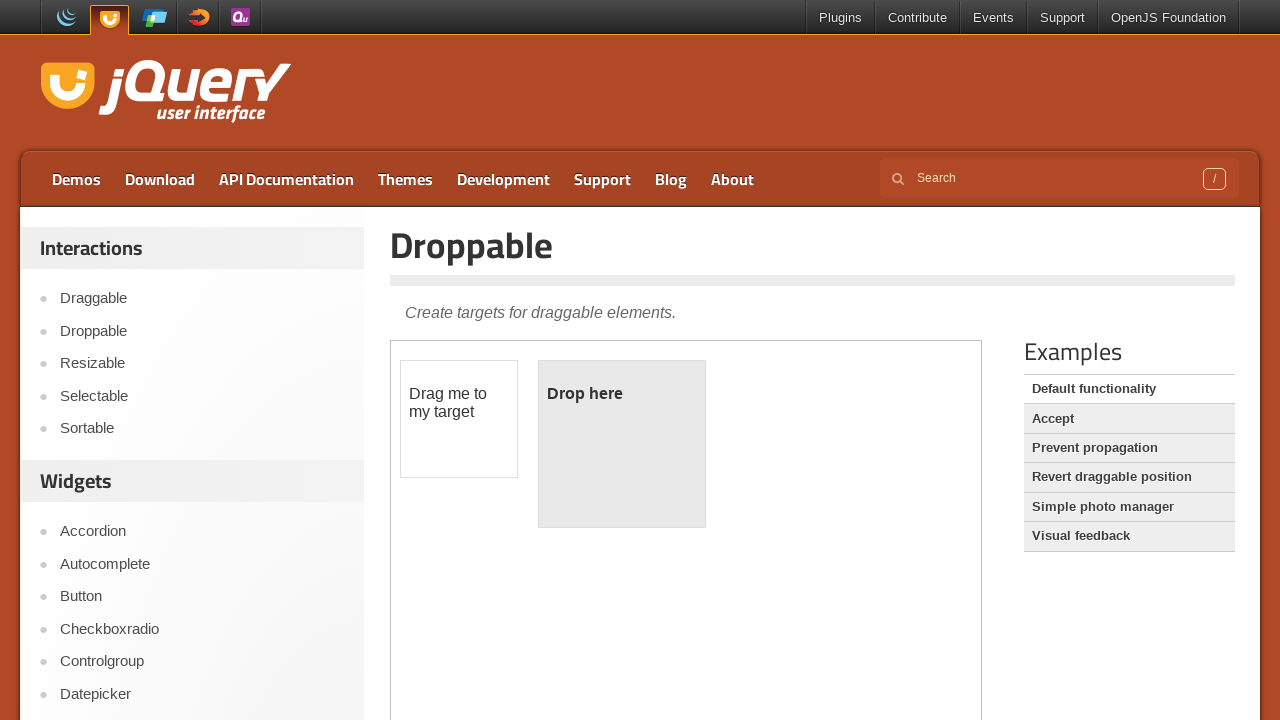

Waited for draggable element in iframe to load
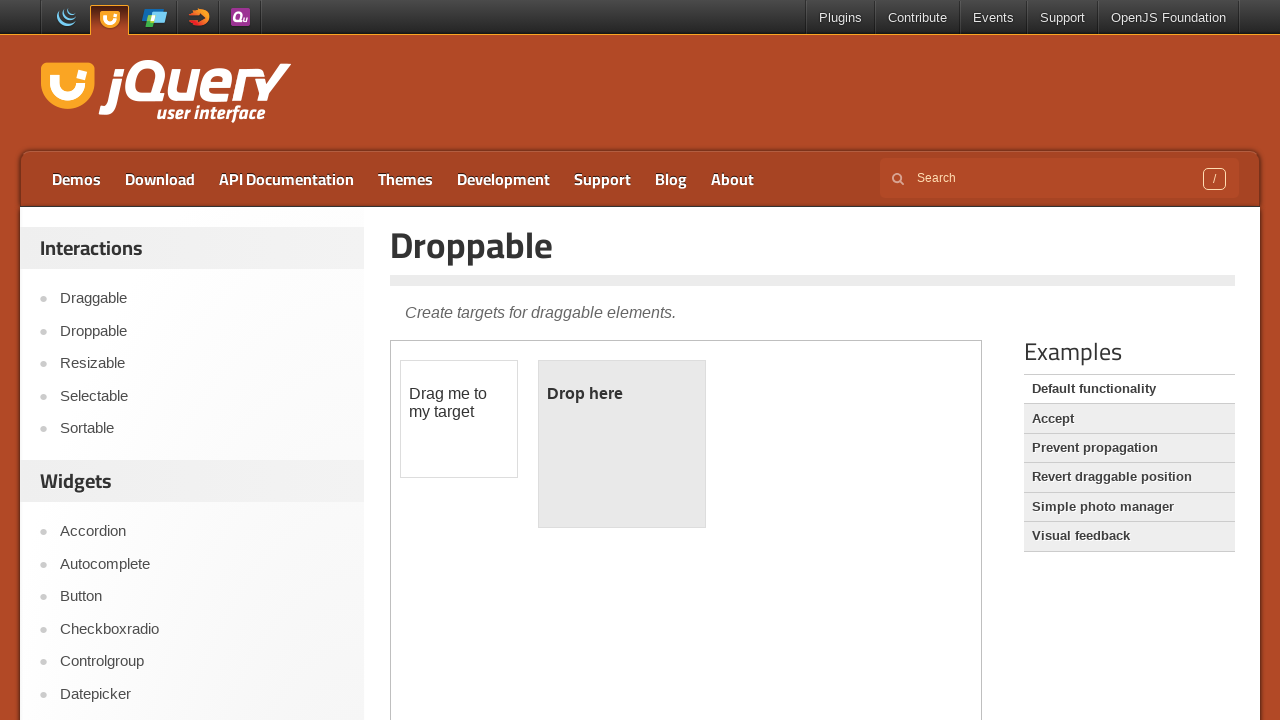

Selected iframe frame containing drag and drop demo
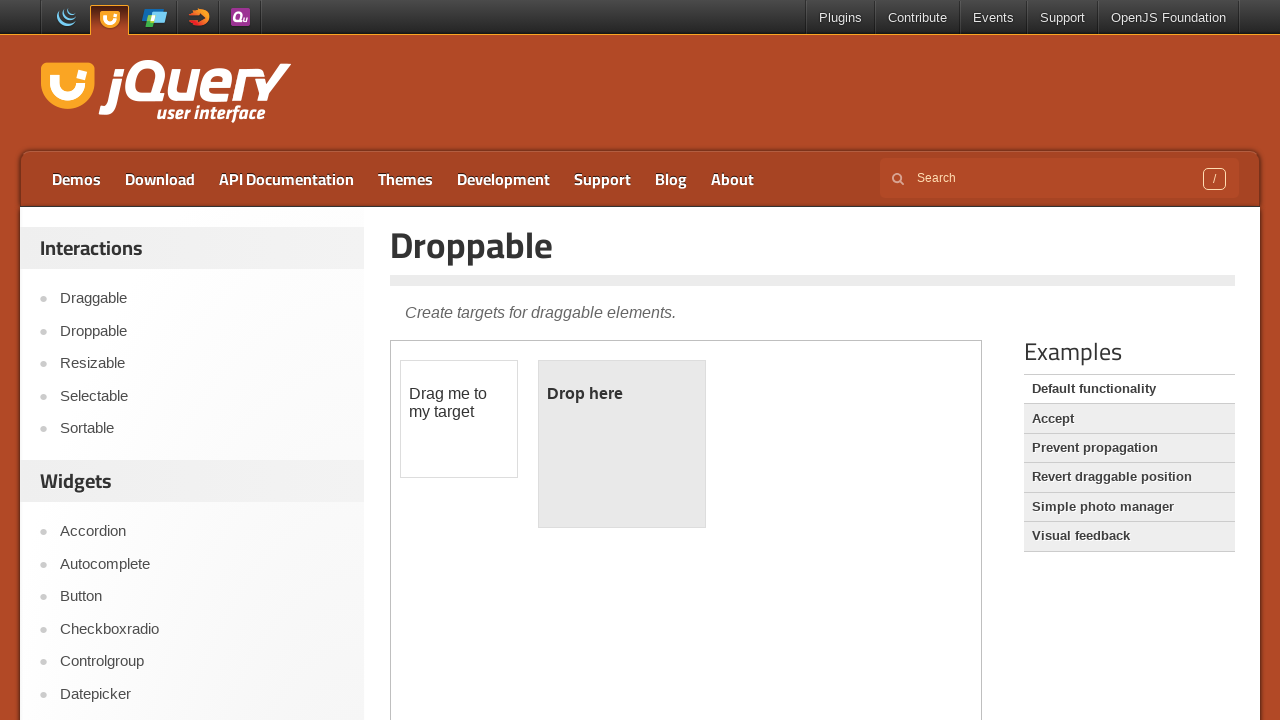

Located draggable source element
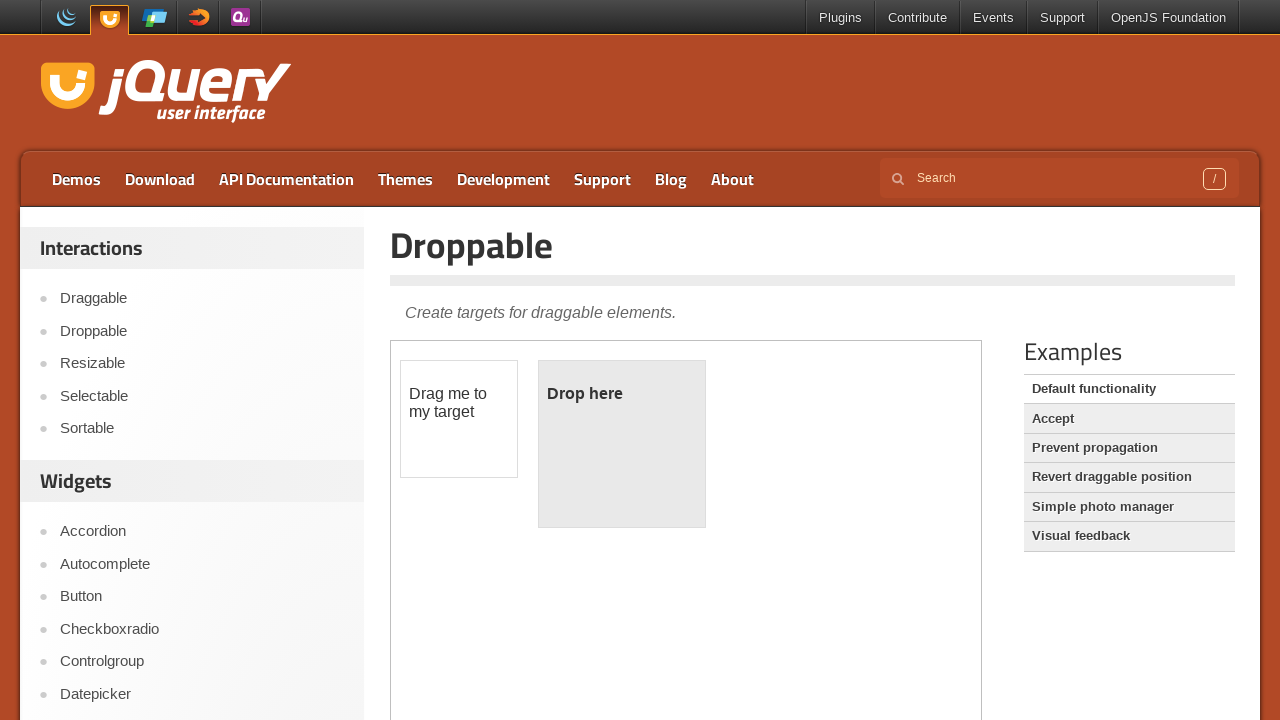

Located droppable target element
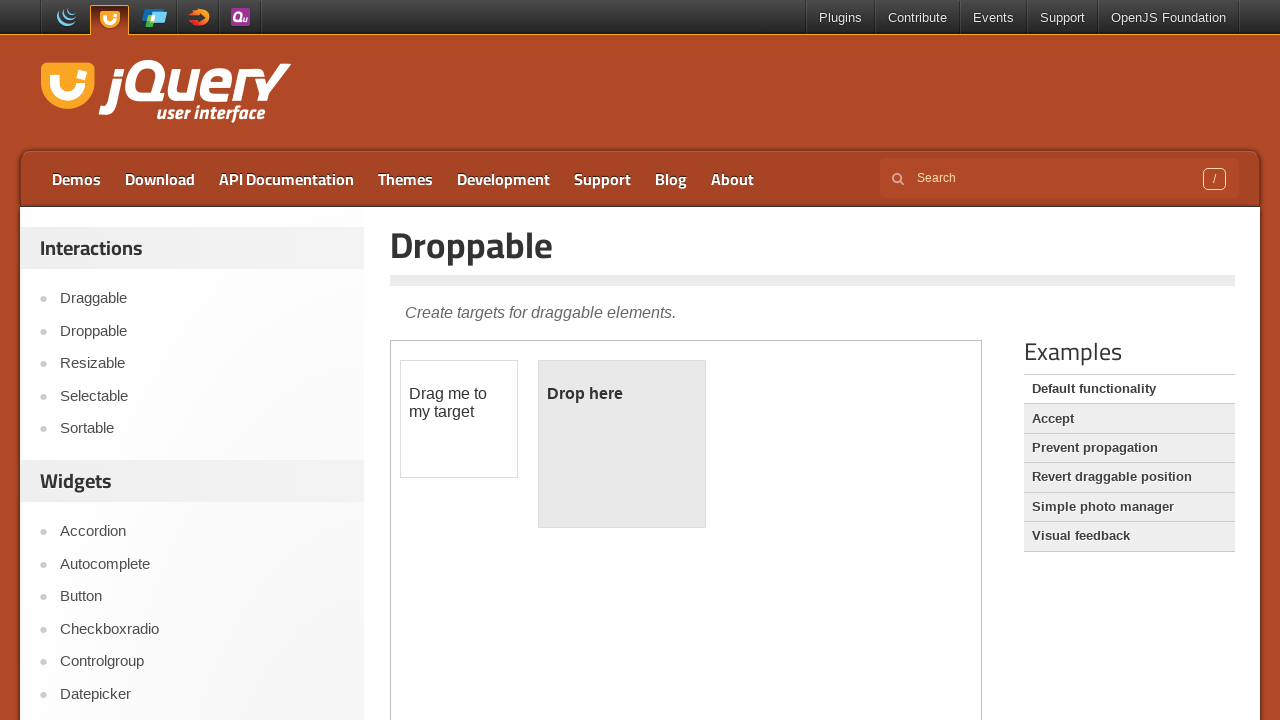

Dragged element from source to target using dragAndDrop at (622, 444)
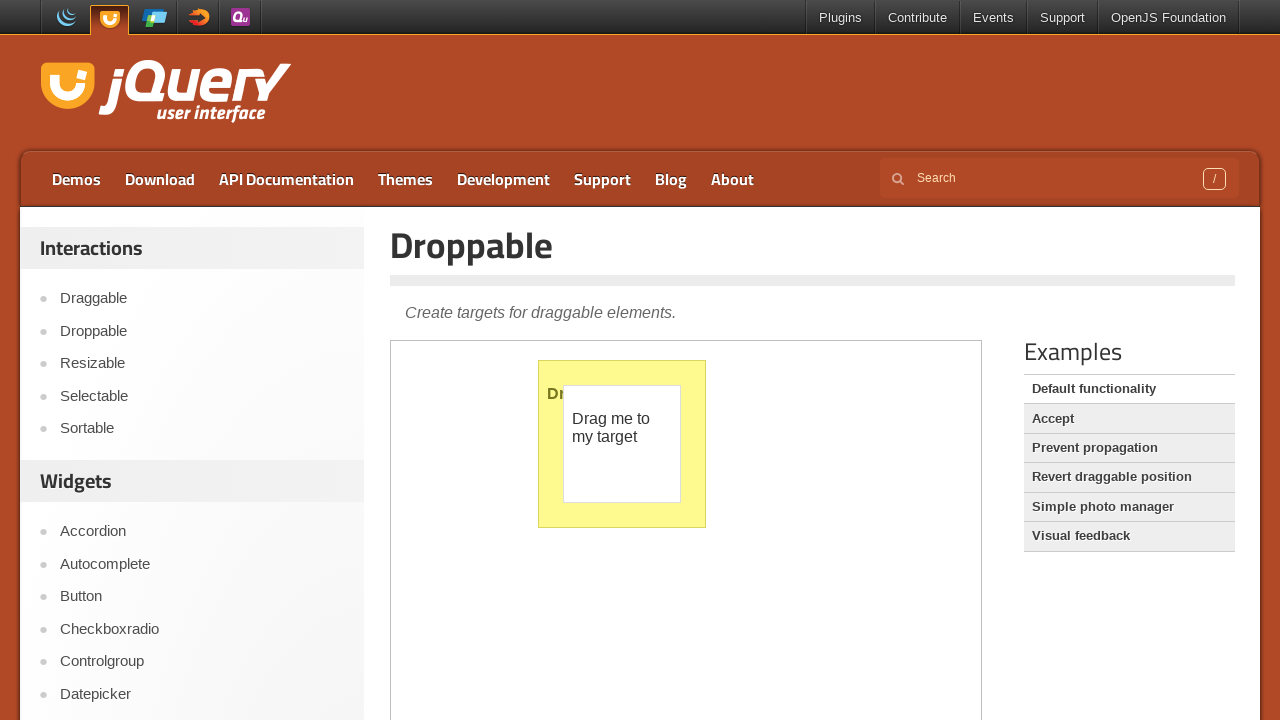

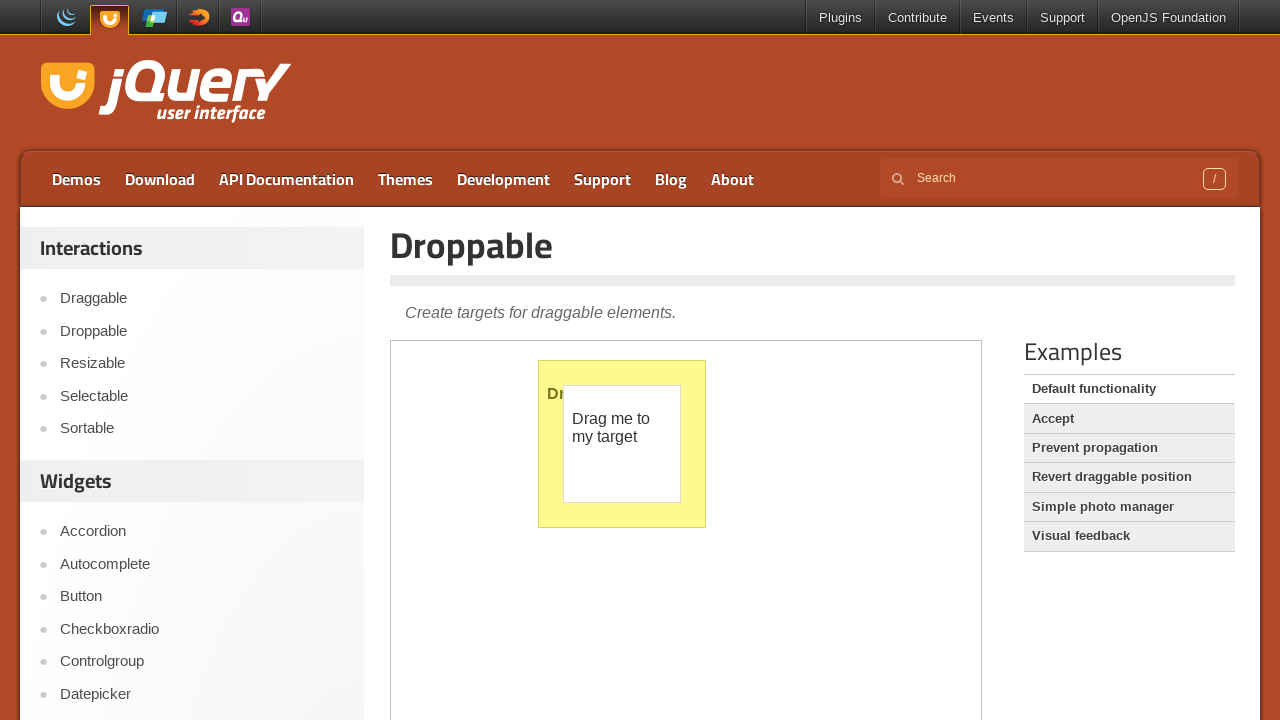